Tests dropdown selection functionality on a flight booking practice page by selecting origin station (Bangalore), destination station (Chennai), and a date

Starting URL: https://rahulshettyacademy.com/dropdownsPractise/

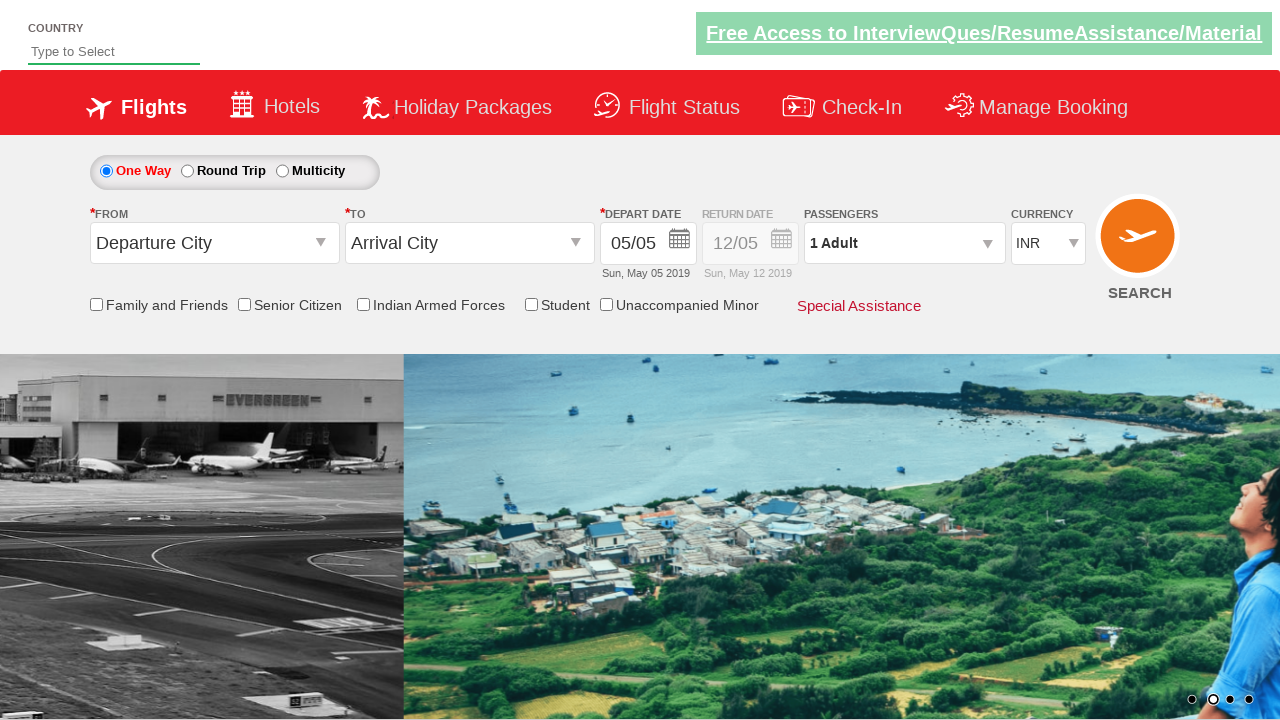

Clicked on origin station dropdown at (214, 243) on #ctl00_mainContent_ddl_originStation1_CTXT
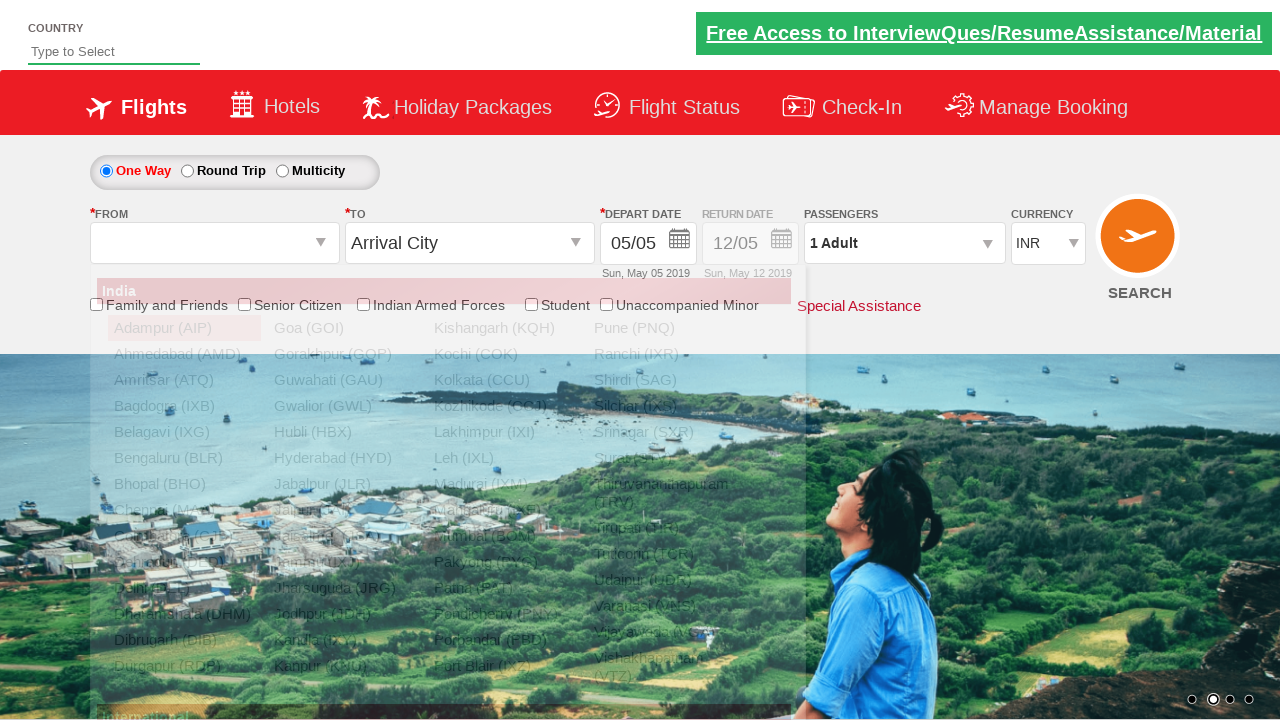

Selected Bangalore (BLR) as origin station at (184, 458) on xpath=//a[@value='BLR']
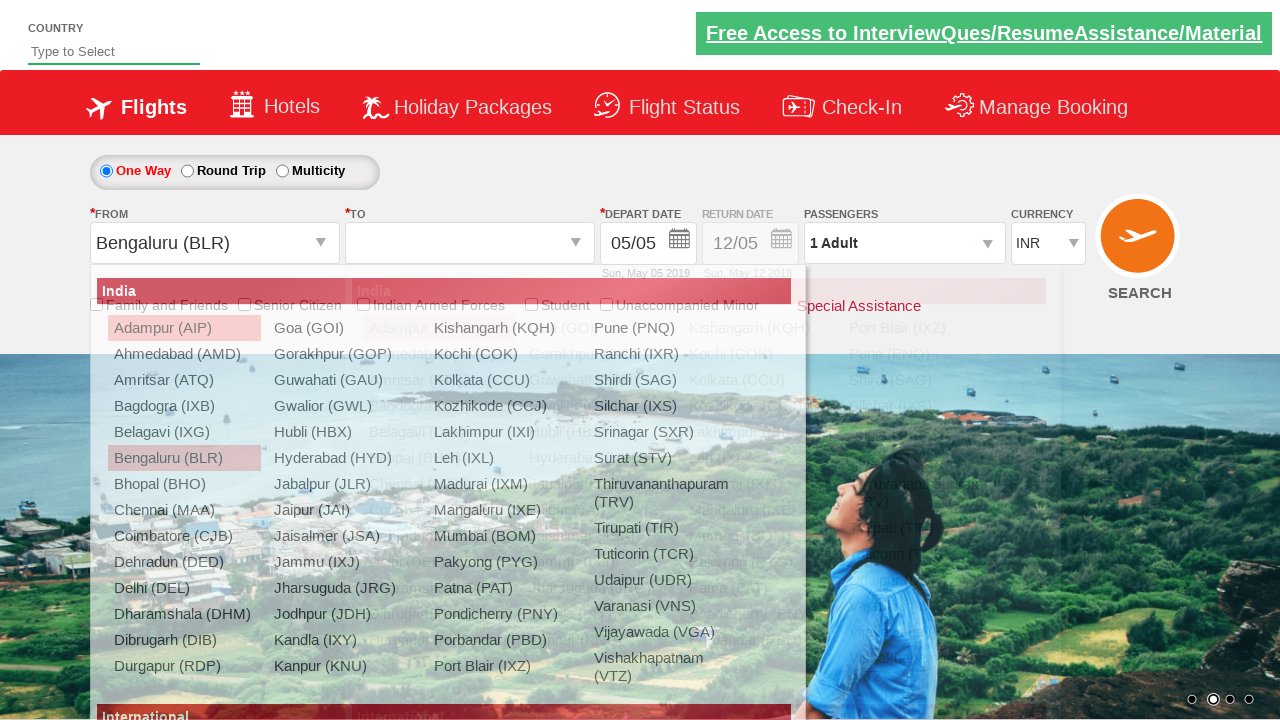

Waited for destination dropdown to be ready
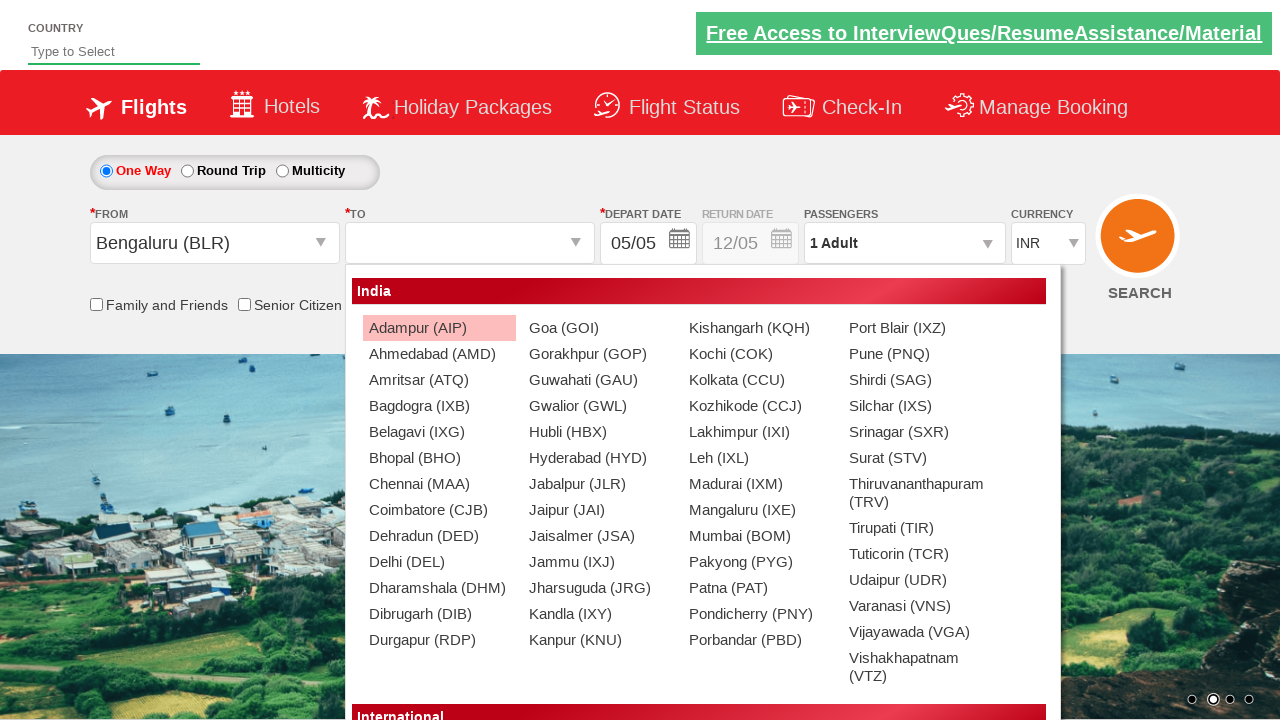

Selected Chennai (MAA) as destination station at (439, 484) on xpath=//div[@id='glsctl00_mainContent_ddl_destinationStation1_CTNR'] //a[@value=
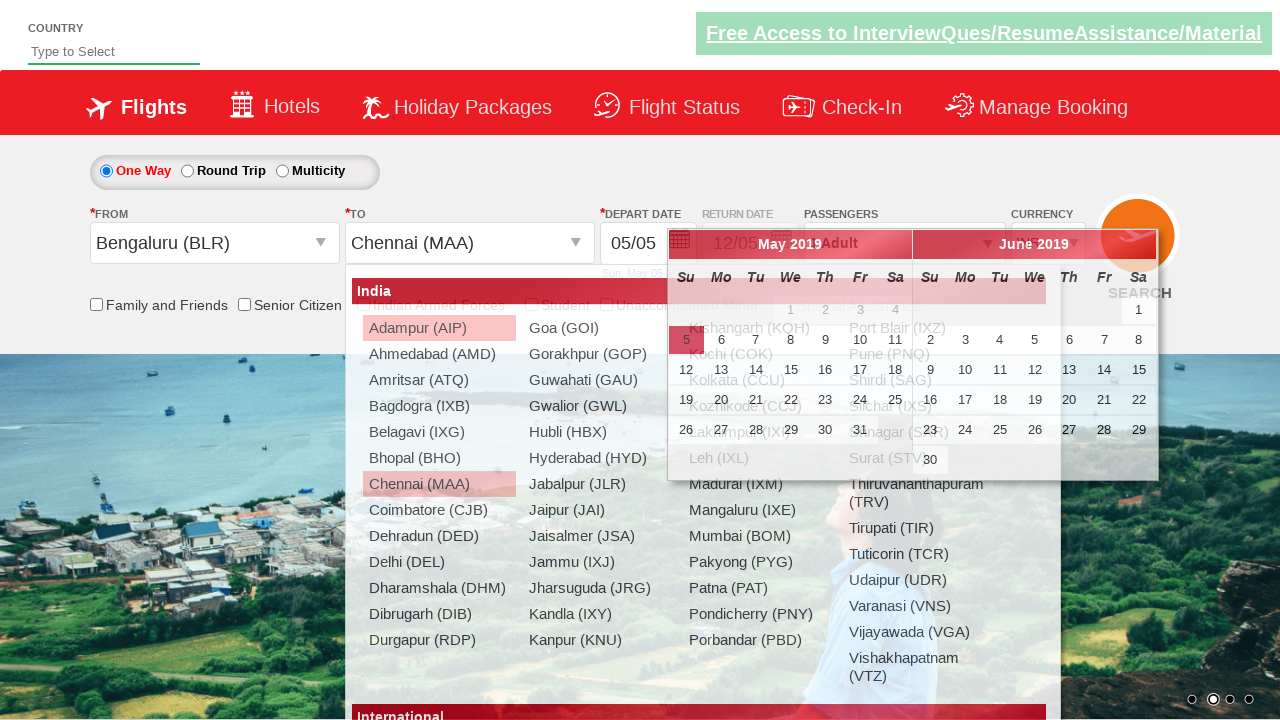

Selected date 14th for flight booking at (756, 370) on xpath=//a[normalize-space()='14']
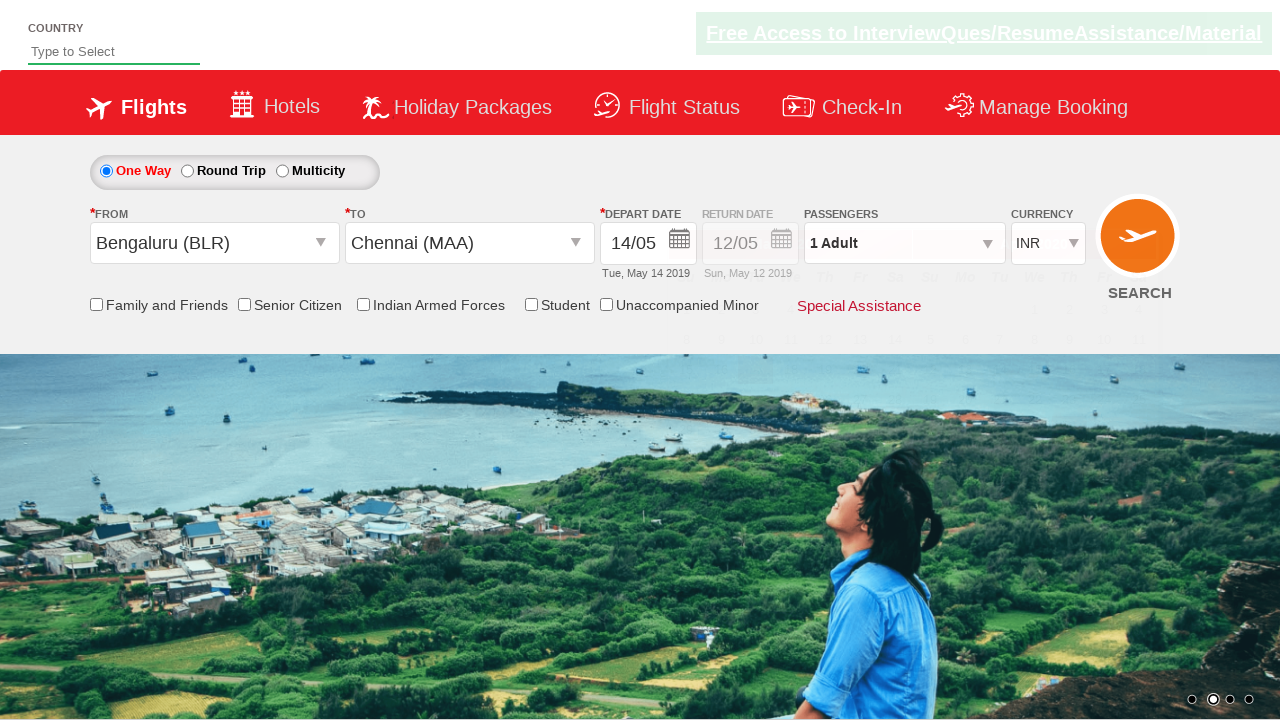

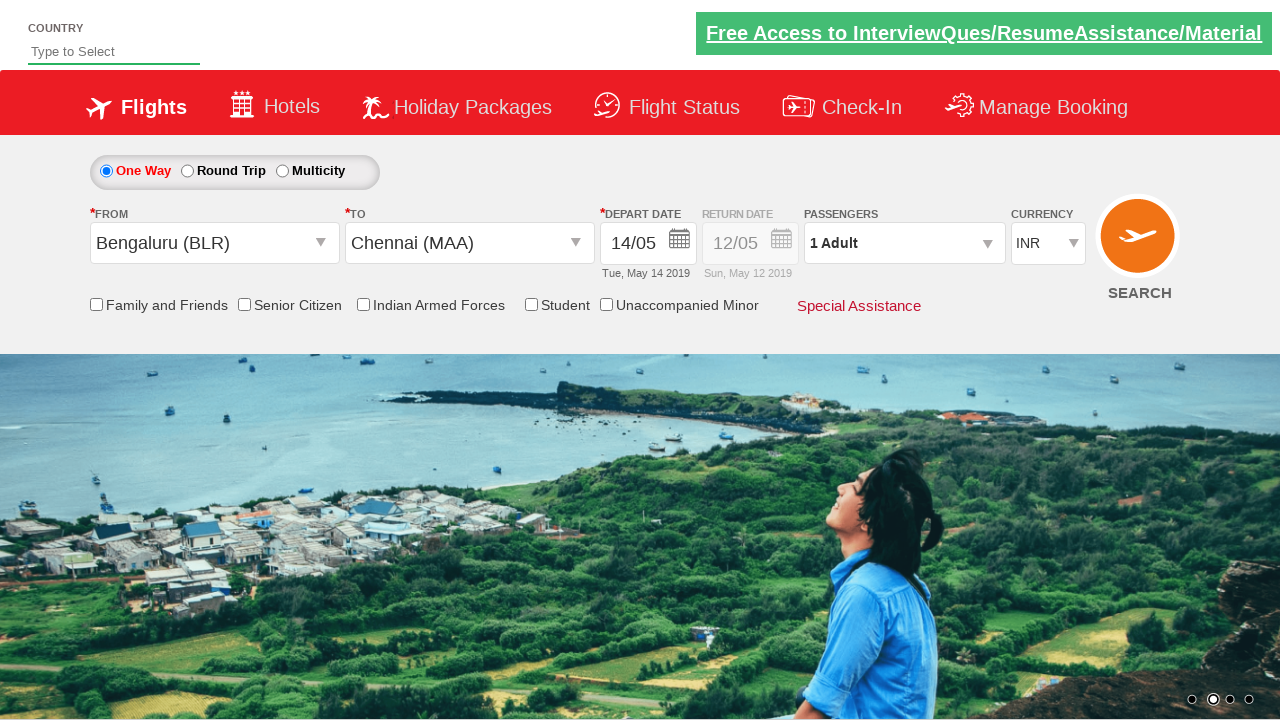